Tests dropdown interaction by clicking on a country dropdown and selecting options from it

Starting URL: https://testautomationpractice.blogspot.com/

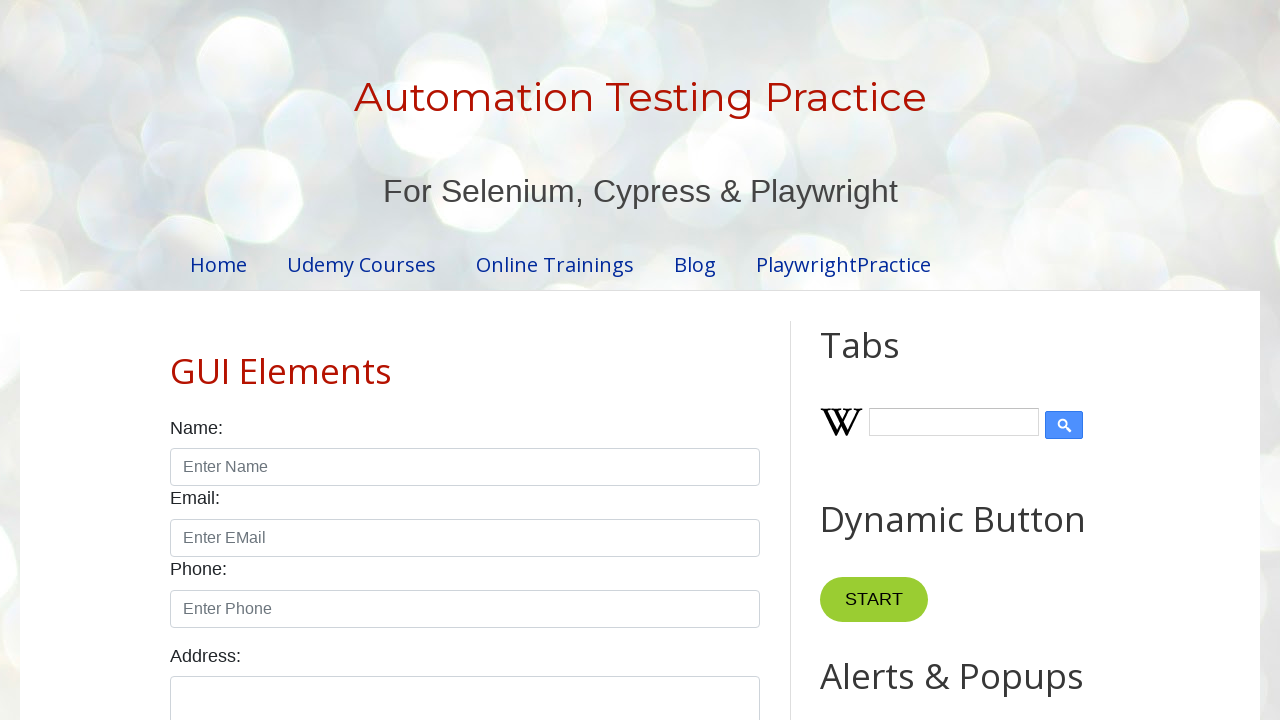

Clicked on the country dropdown to open it at (465, 360) on select#country
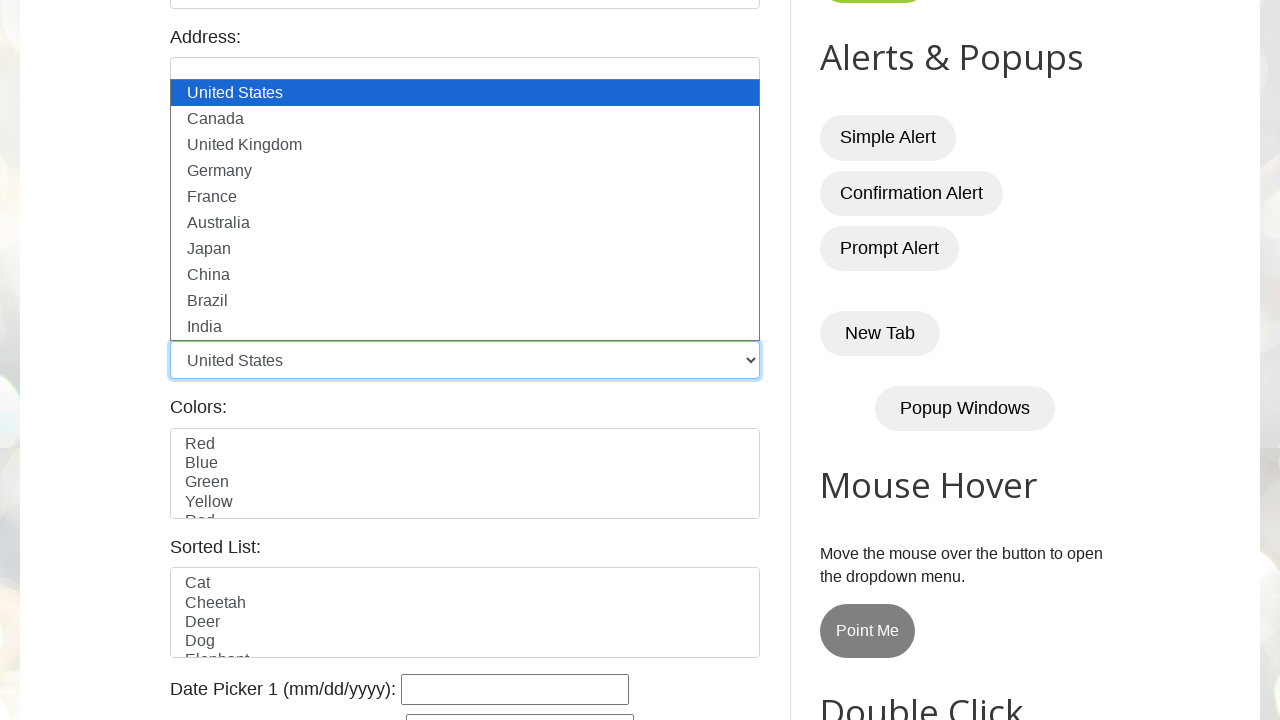

Selected 'India' from the country dropdown on select#country
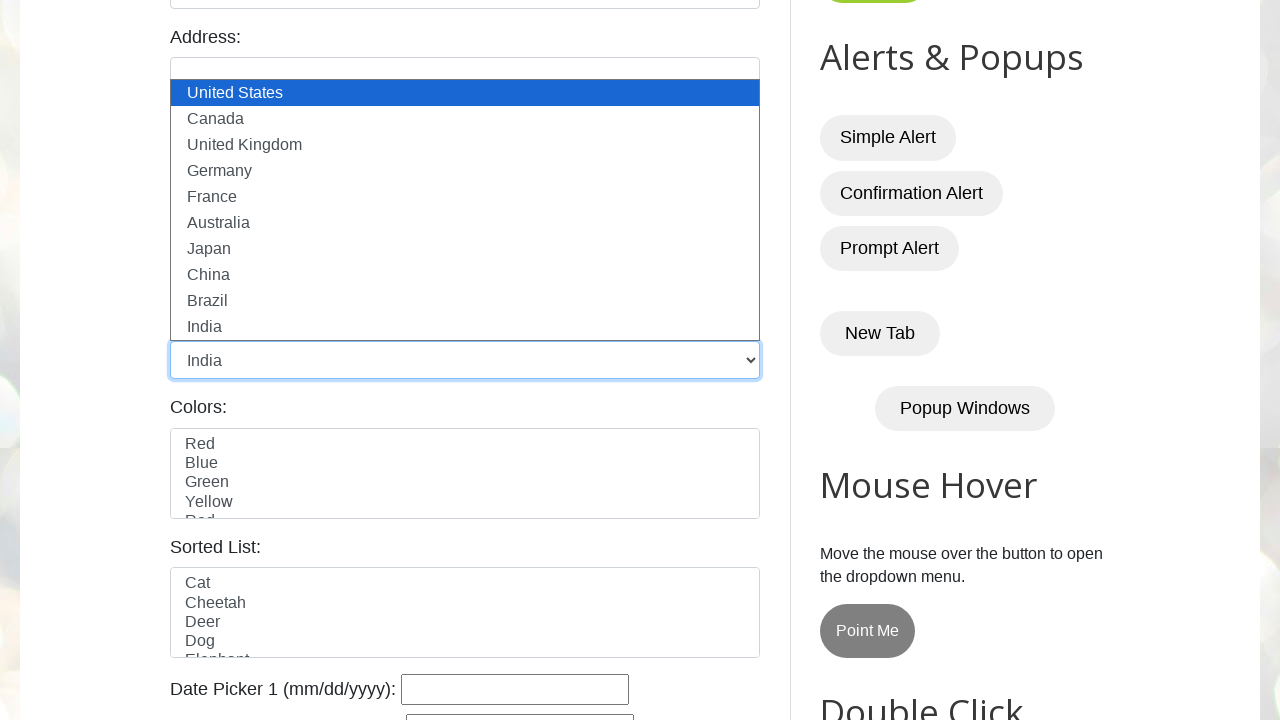

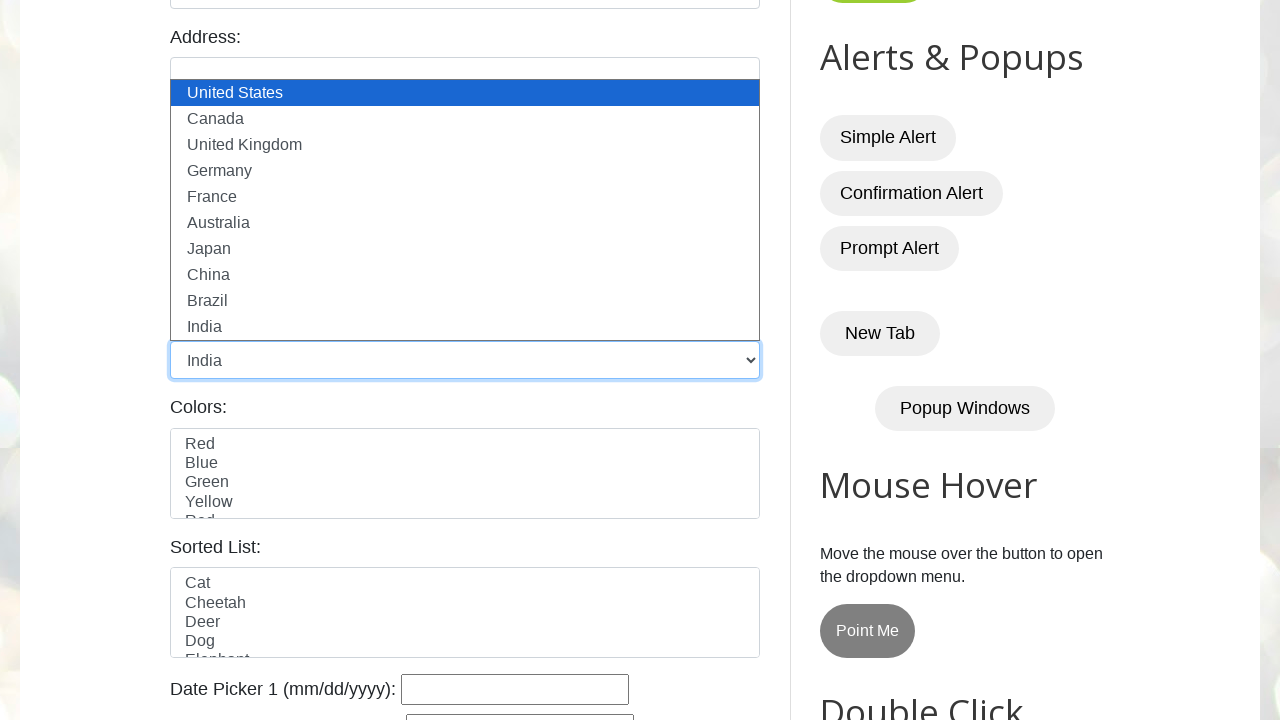